Navigates to OrangeHRM demo page, maximizes the browser window, and verifies the page loads by checking the title and URL

Starting URL: https://opensource-demo.orangehrmlive.com/web/index.php/auth/login

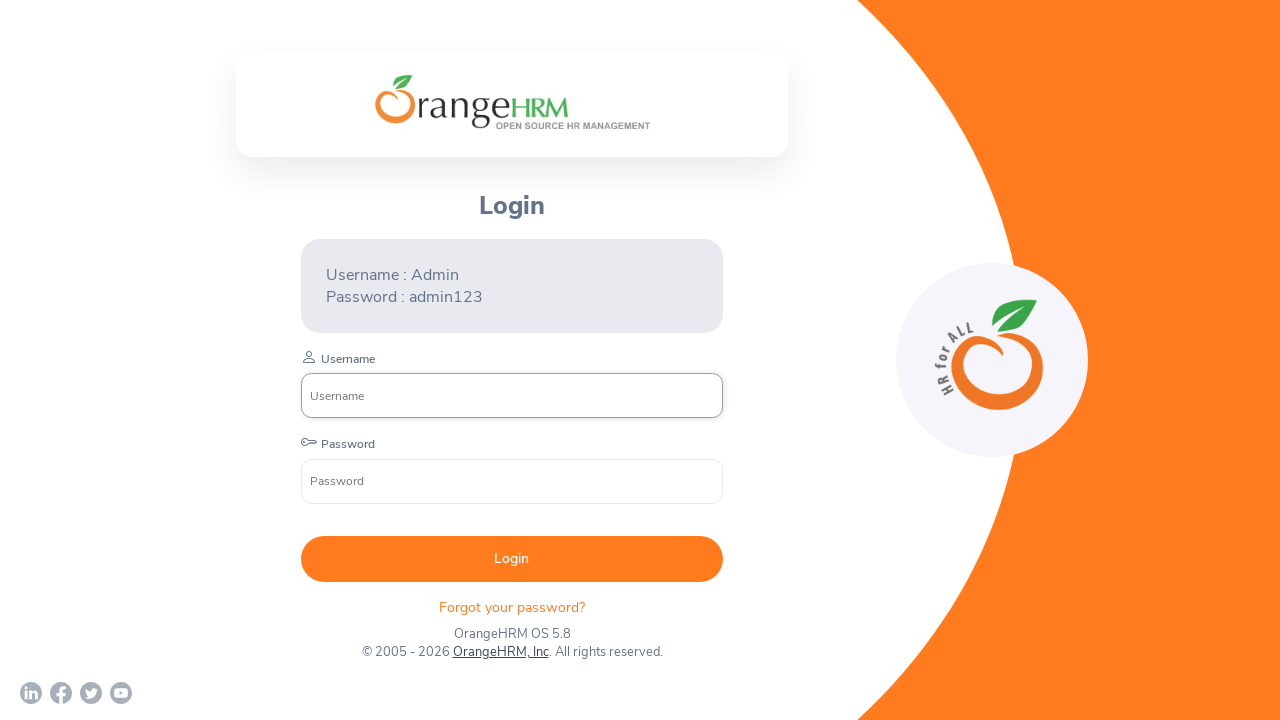

Set viewport size to 1920x1080 to maximize browser window
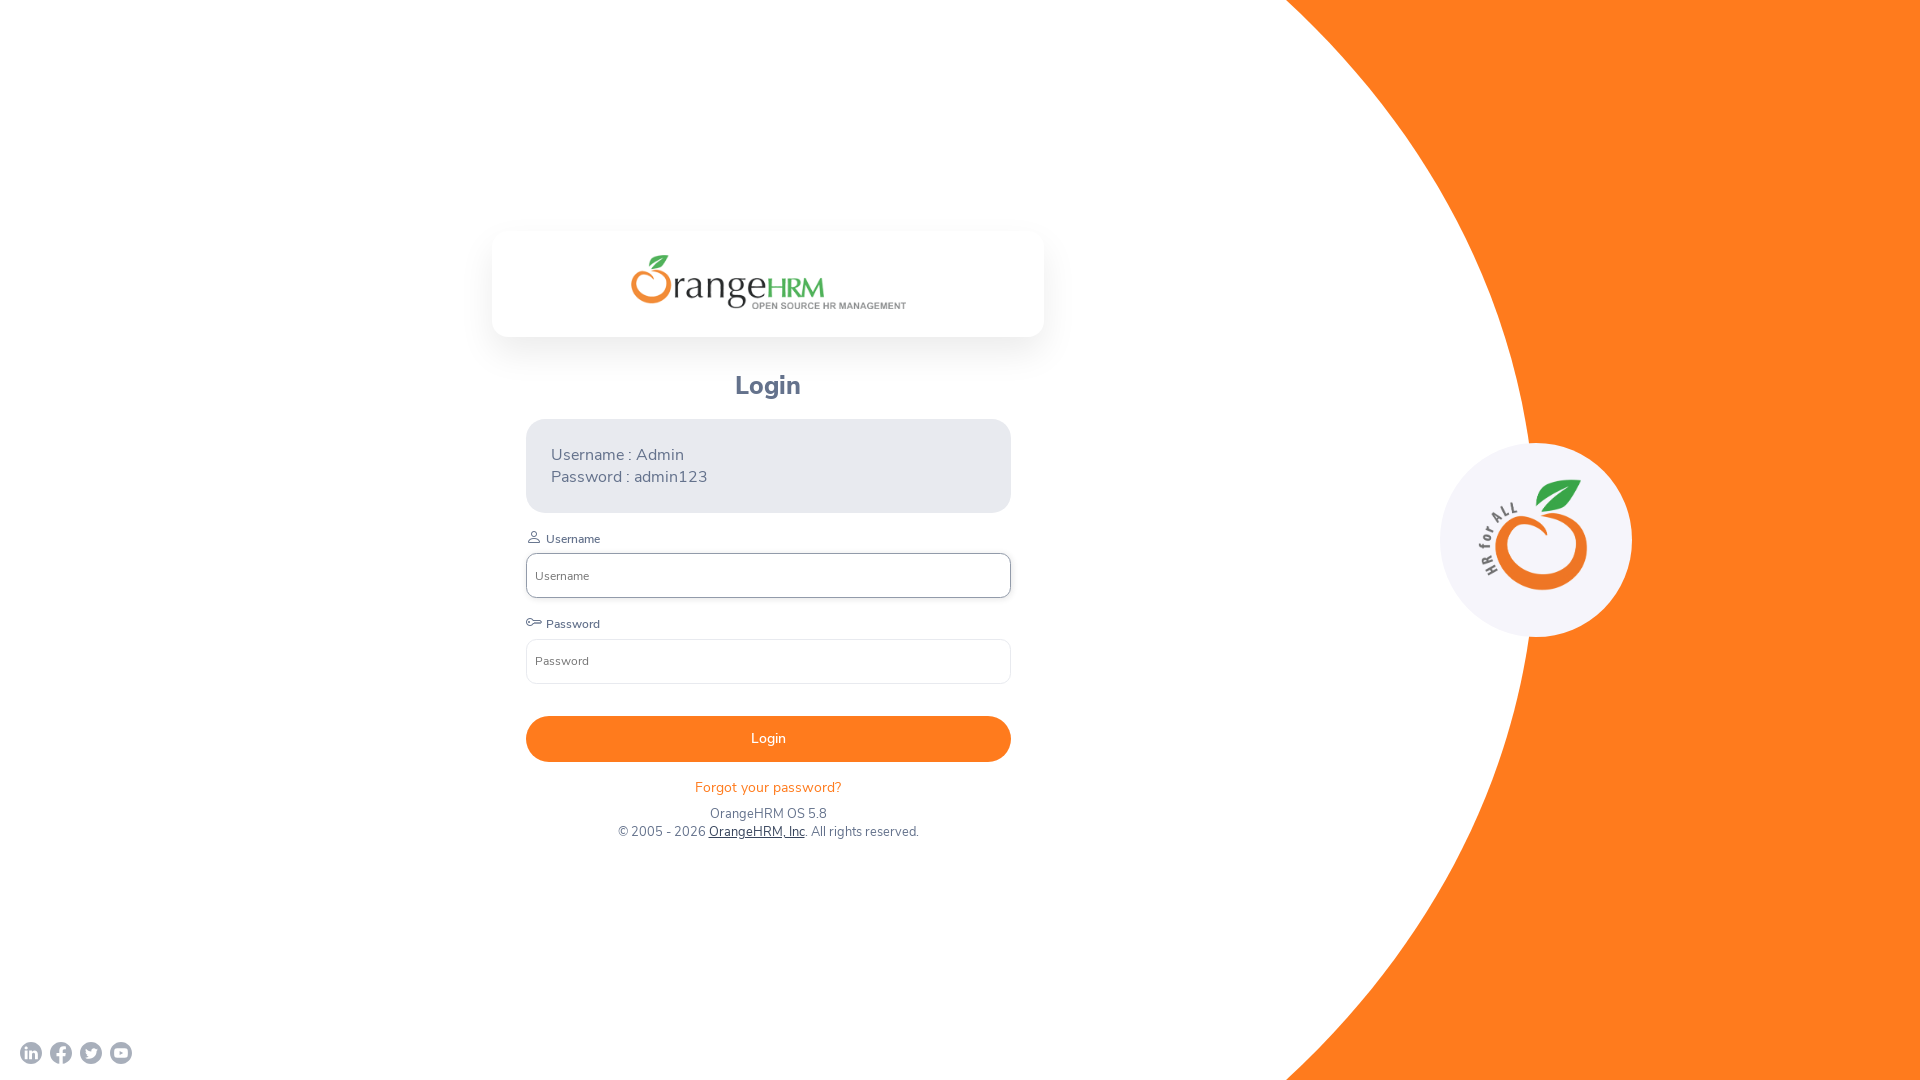

Retrieved page title: OrangeHRM
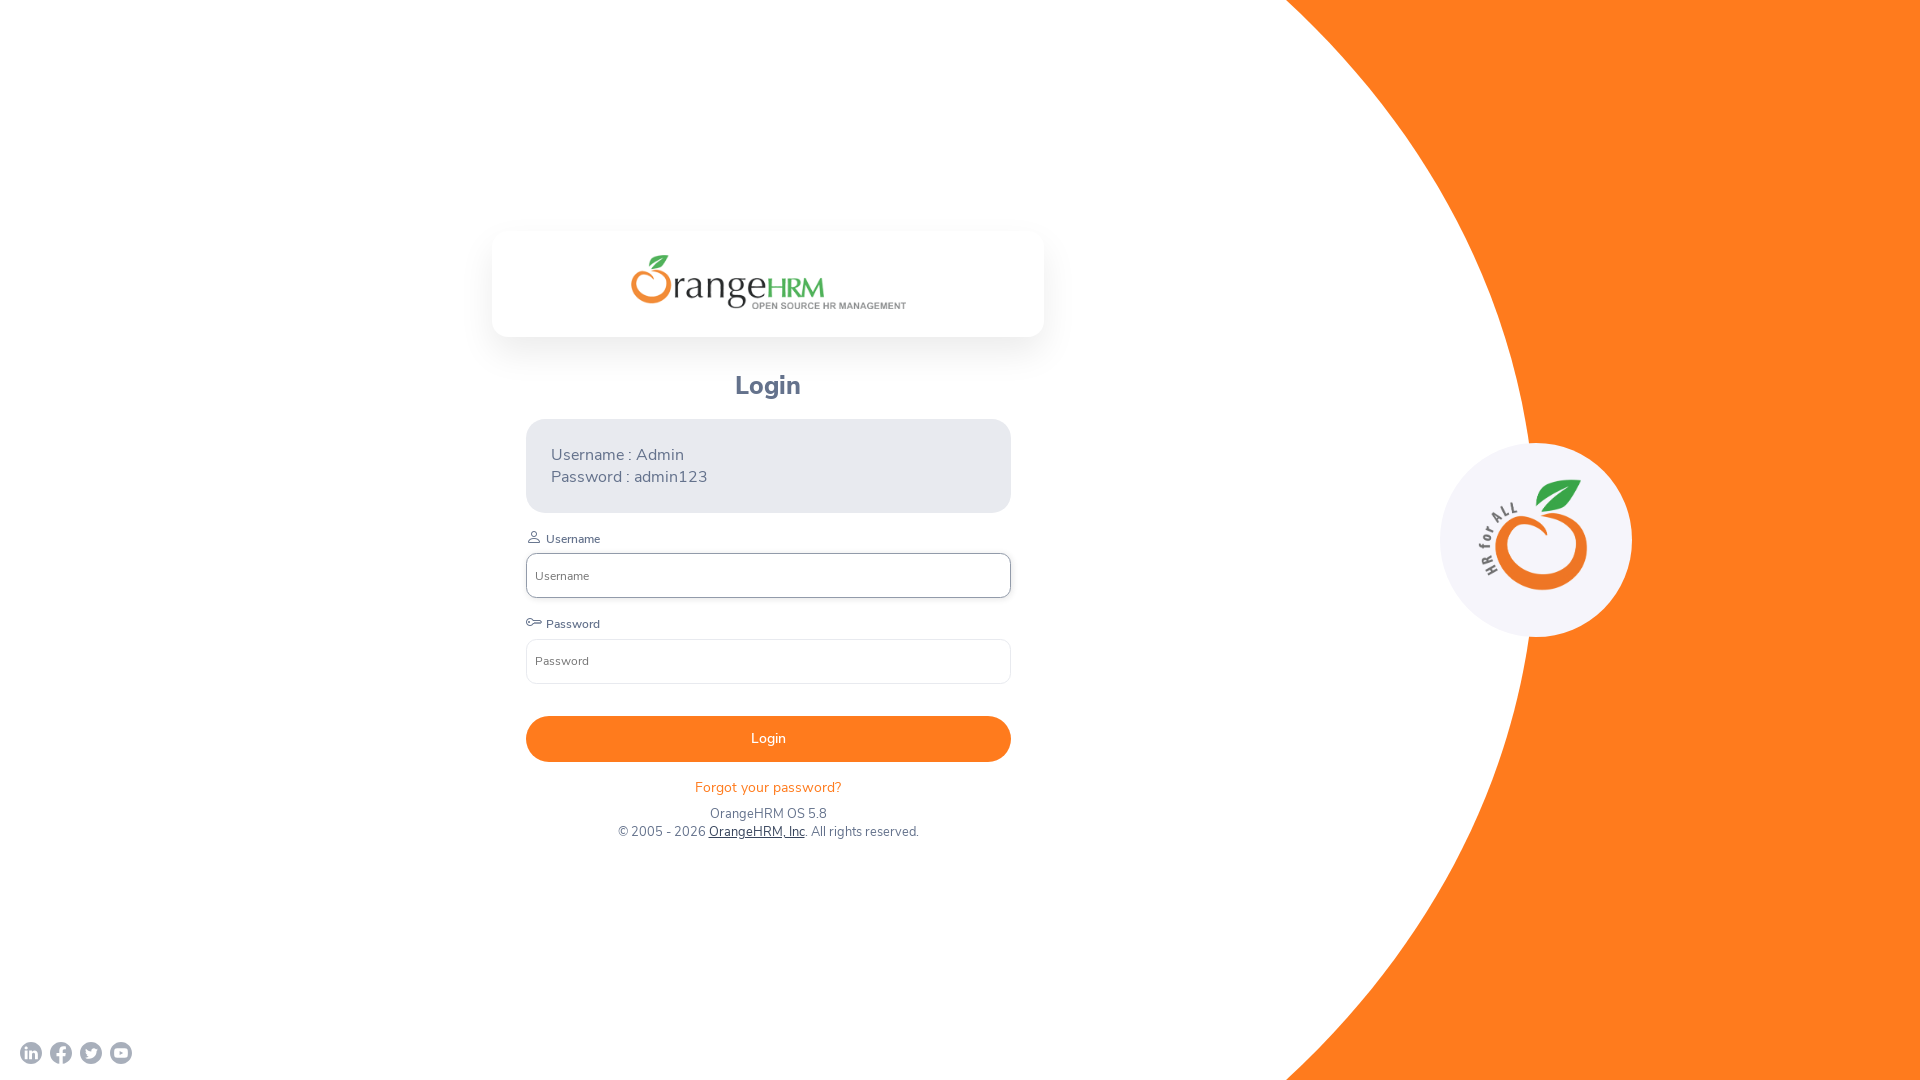

Retrieved current URL: https://opensource-demo.orangehrmlive.com/web/index.php/auth/login
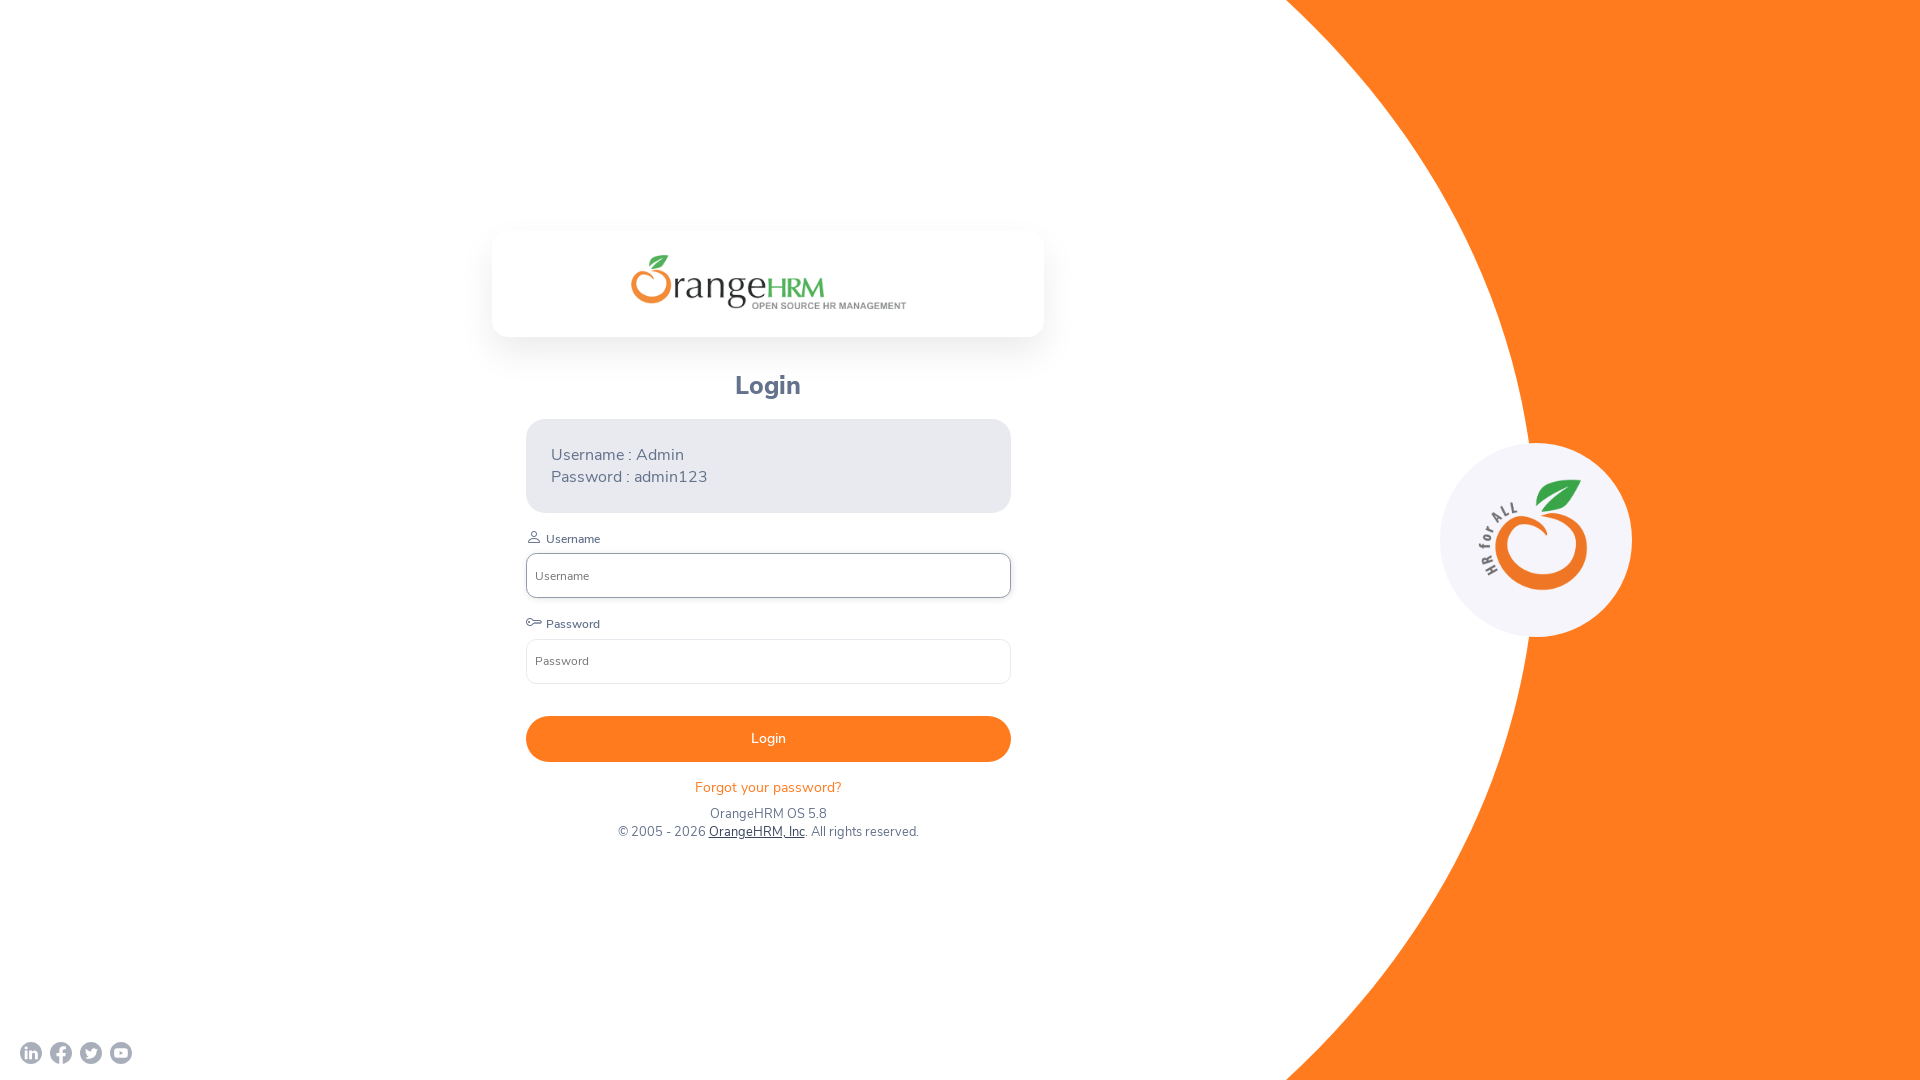

Waited for page to reach networkidle state - OrangeHRM login page fully loaded
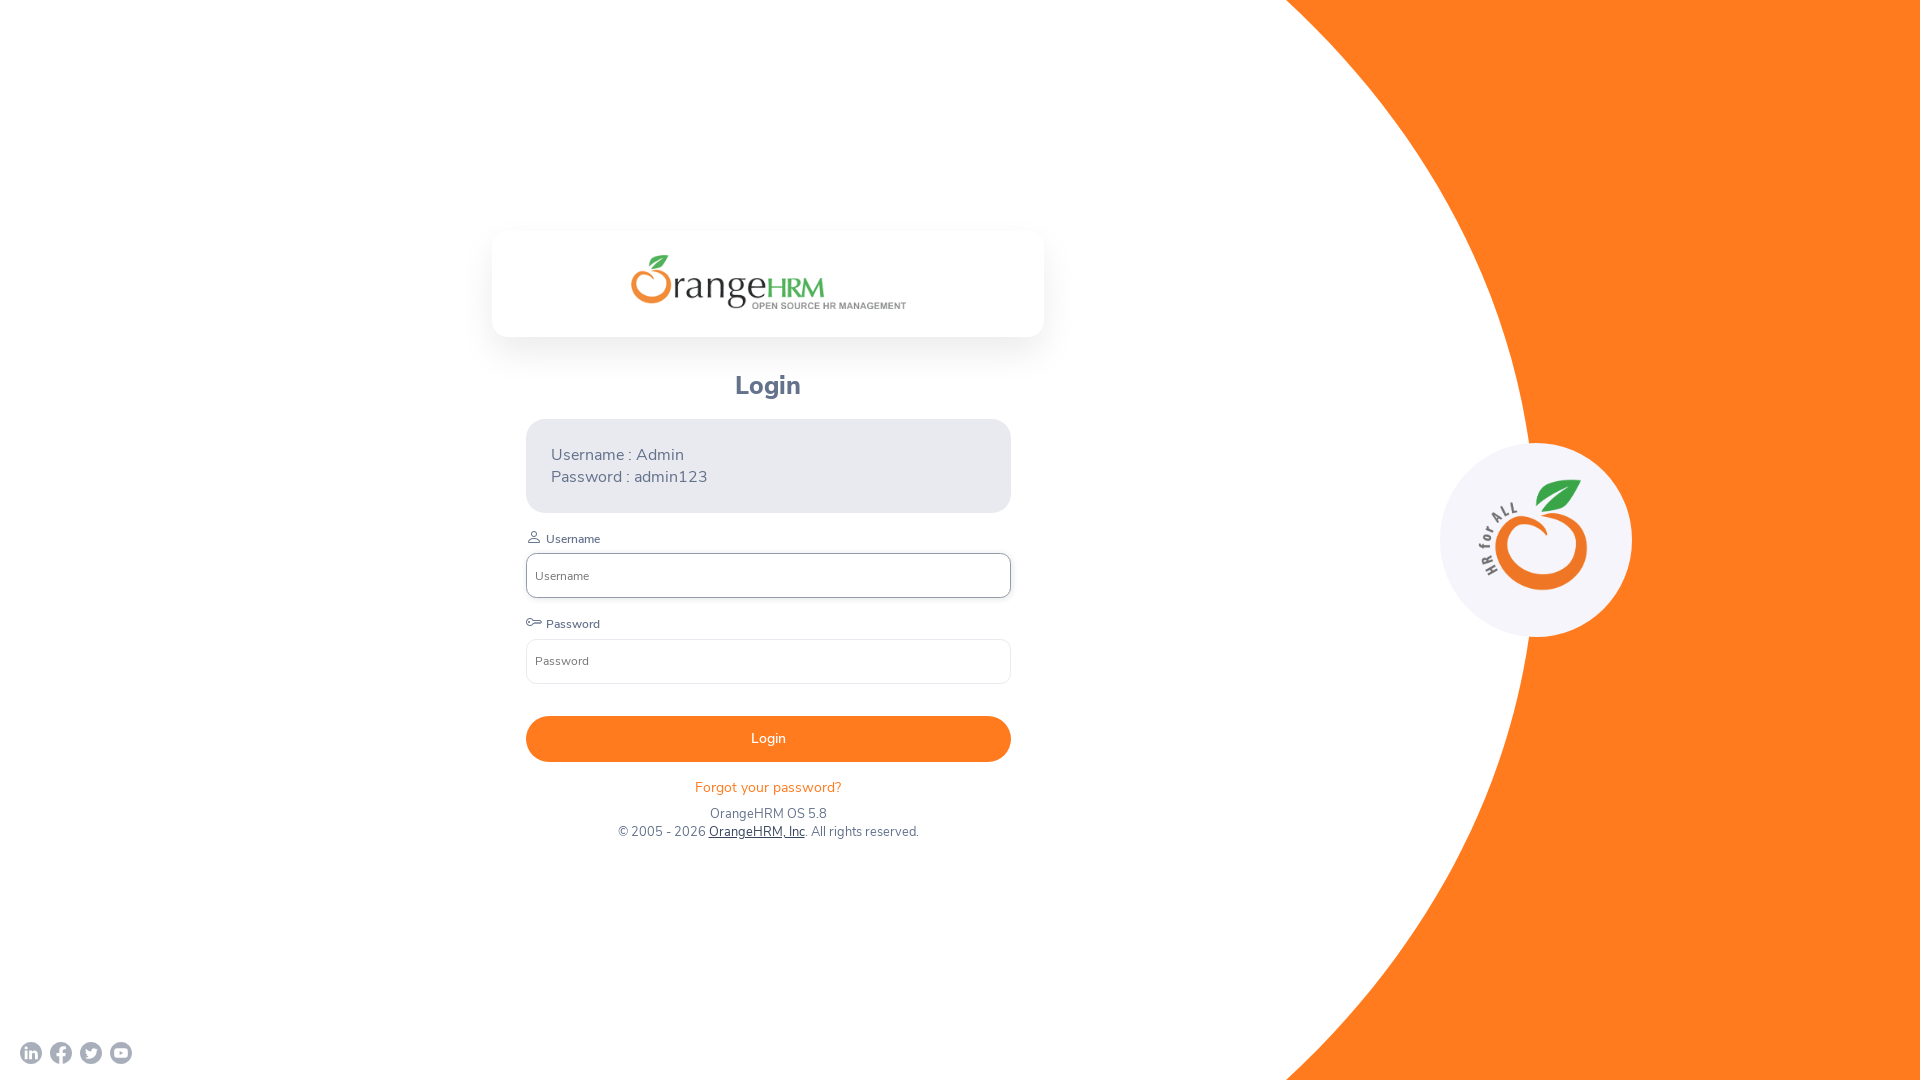

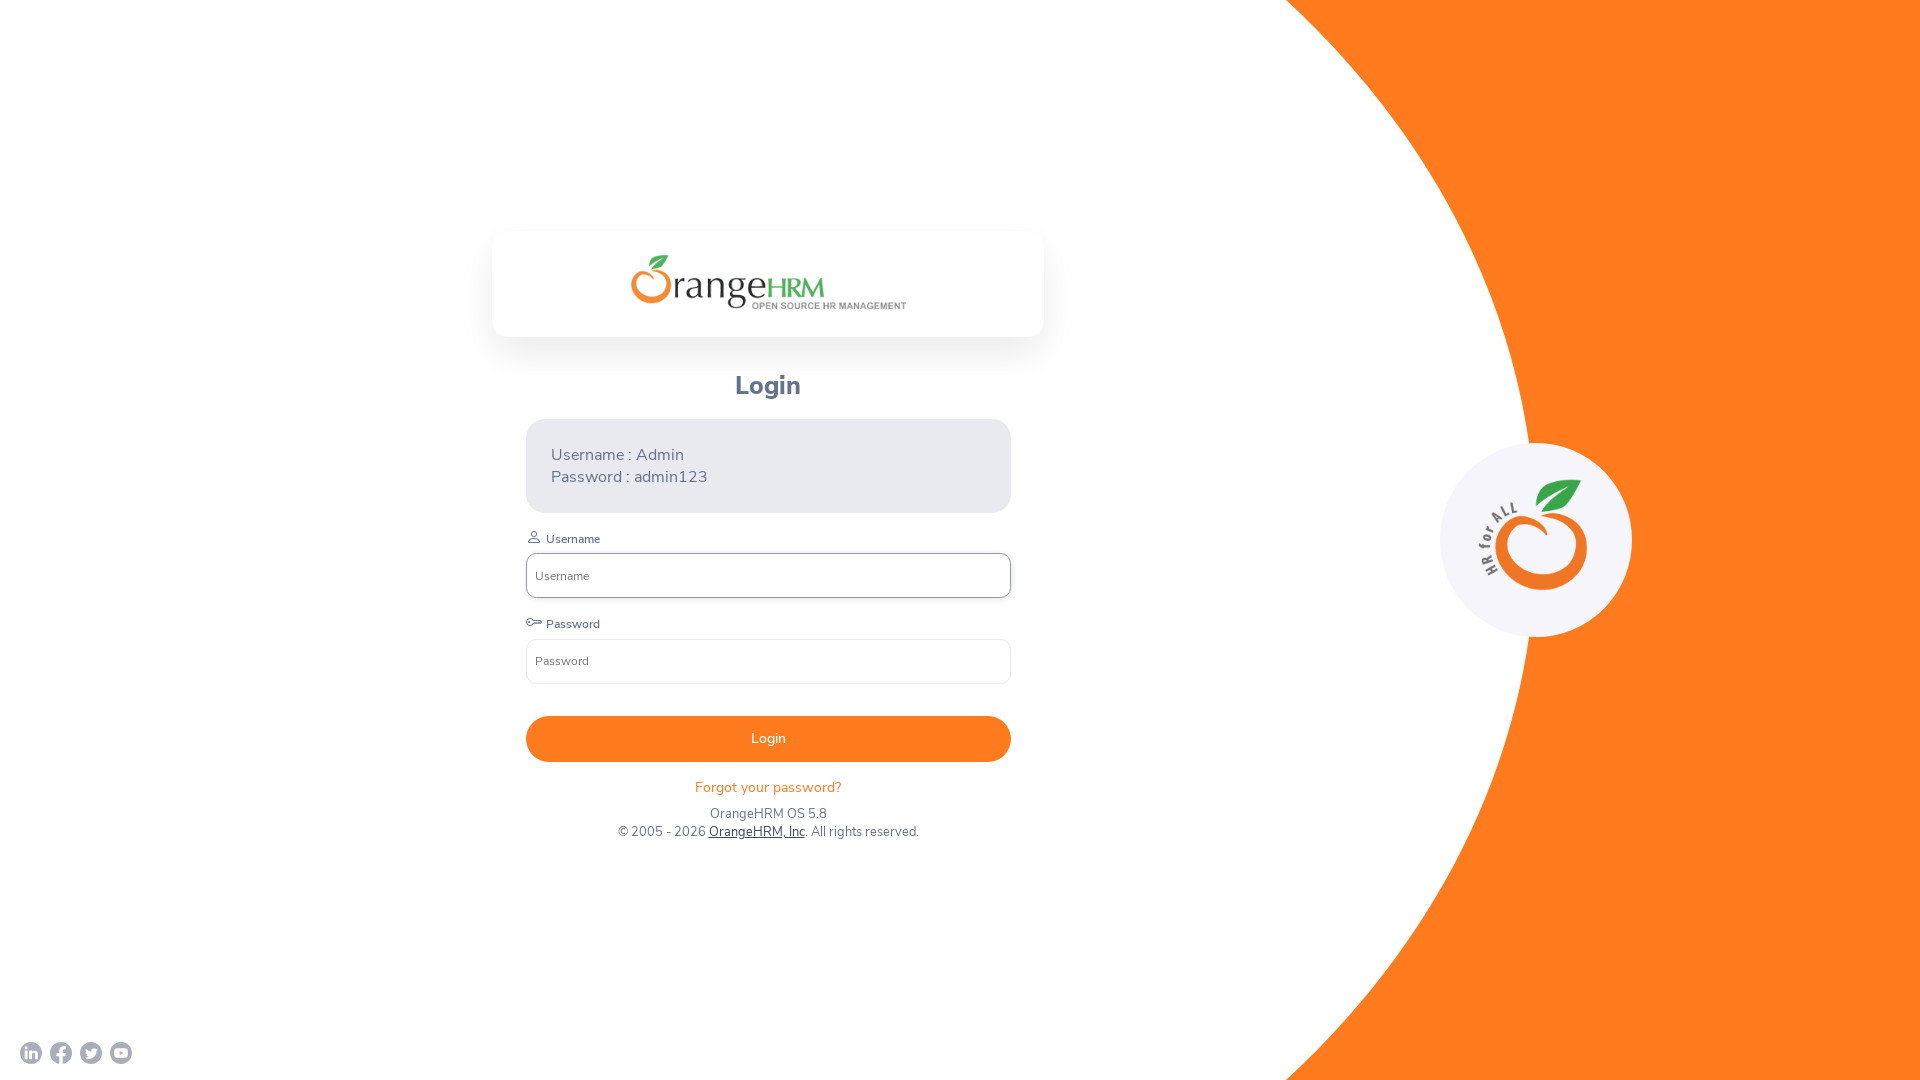